Navigates to GoDaddy.com, maximizes the window, and verifies the page title is loaded correctly

Starting URL: https://www.godaddy.com/

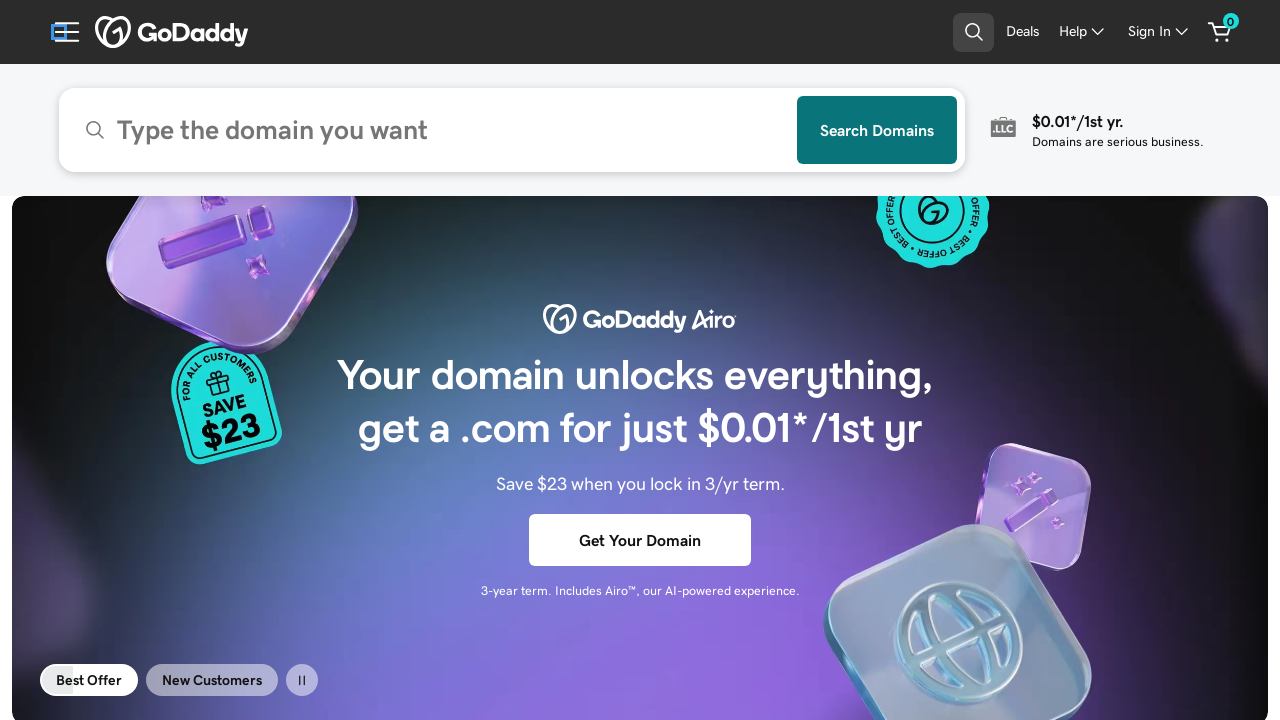

Retrieved page title from GoDaddy.com
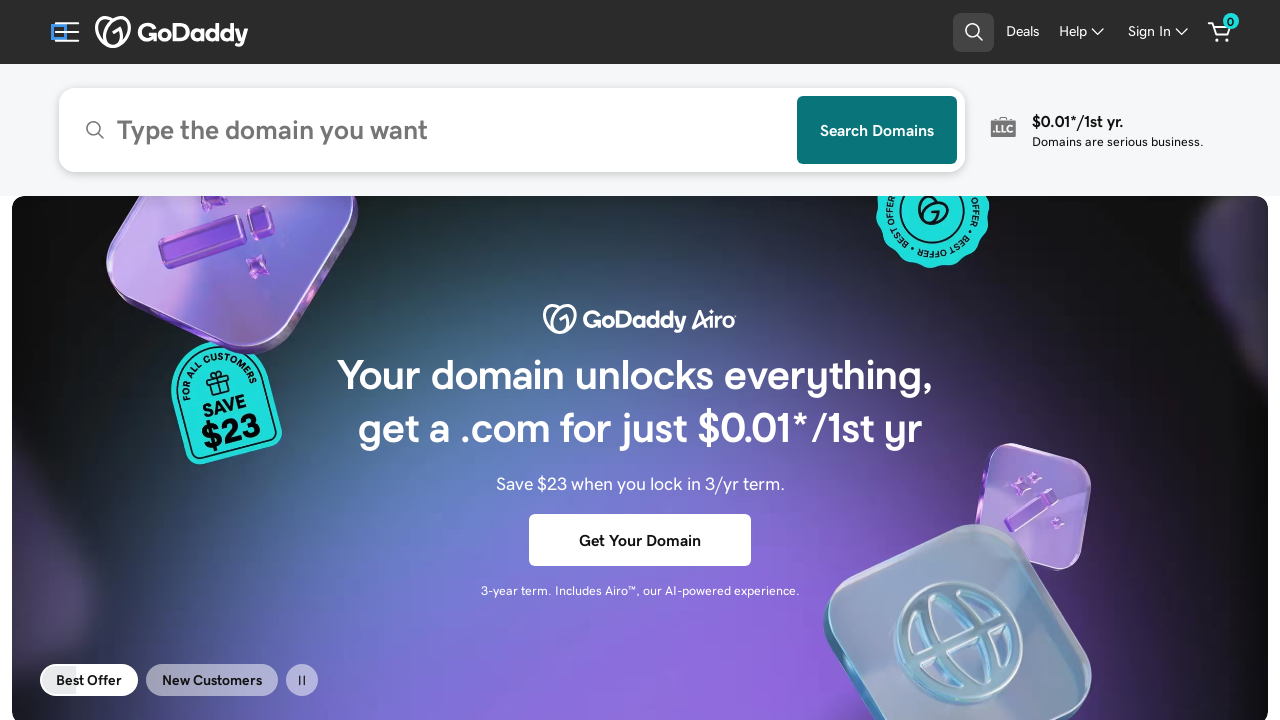

Verified page title is not empty - GoDaddy page loaded correctly
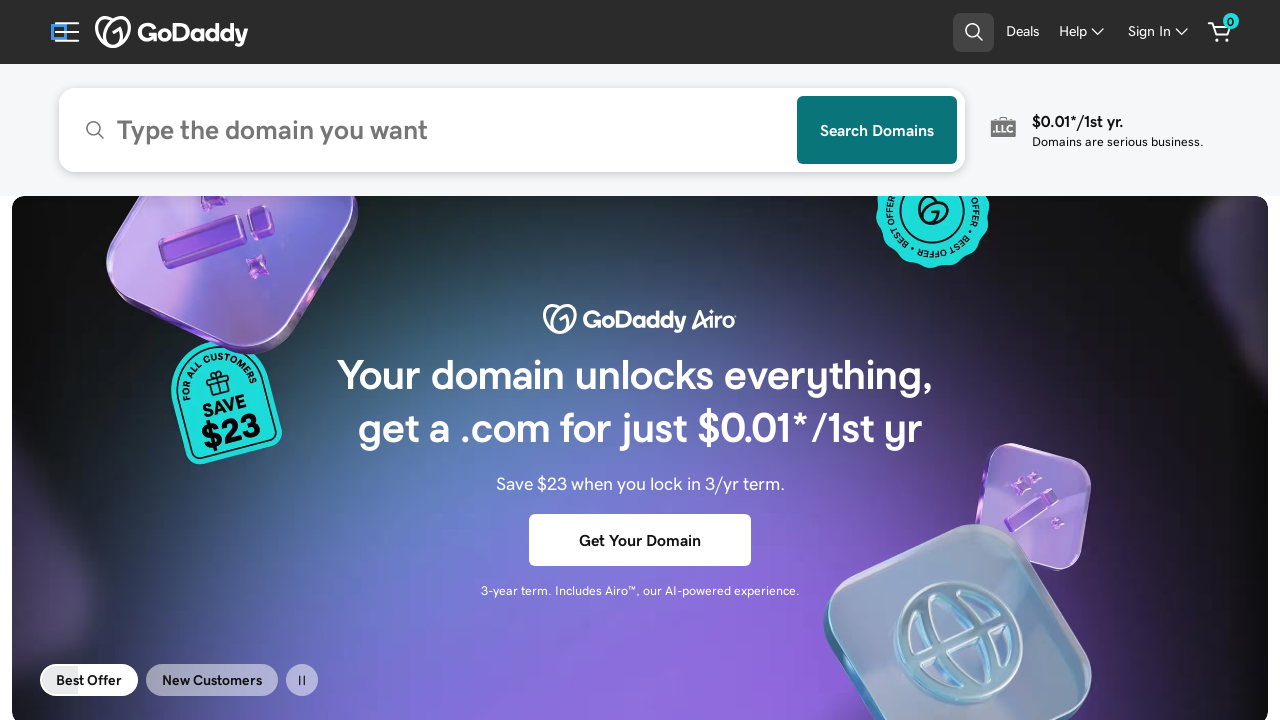

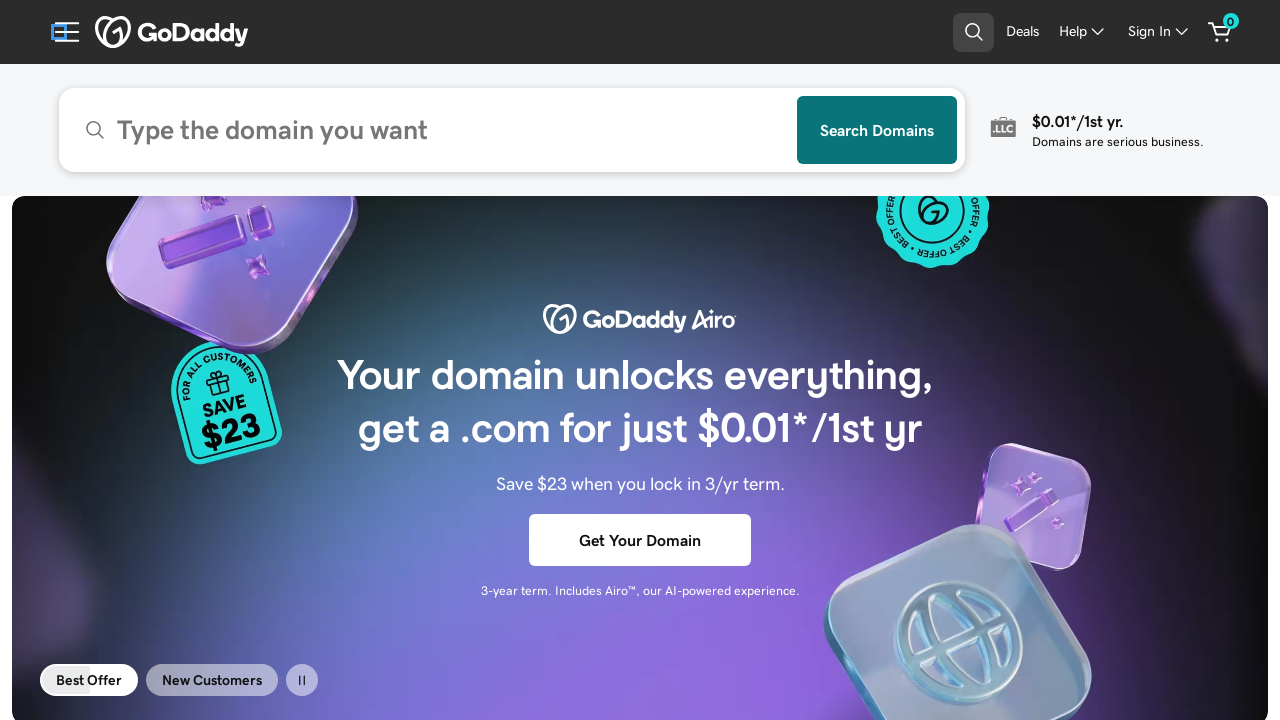